Tests the dynamic controls page by clicking the Remove button and verifying that the "It's gone!" message appears after the checkbox is removed.

Starting URL: https://the-internet.herokuapp.com/dynamic_controls

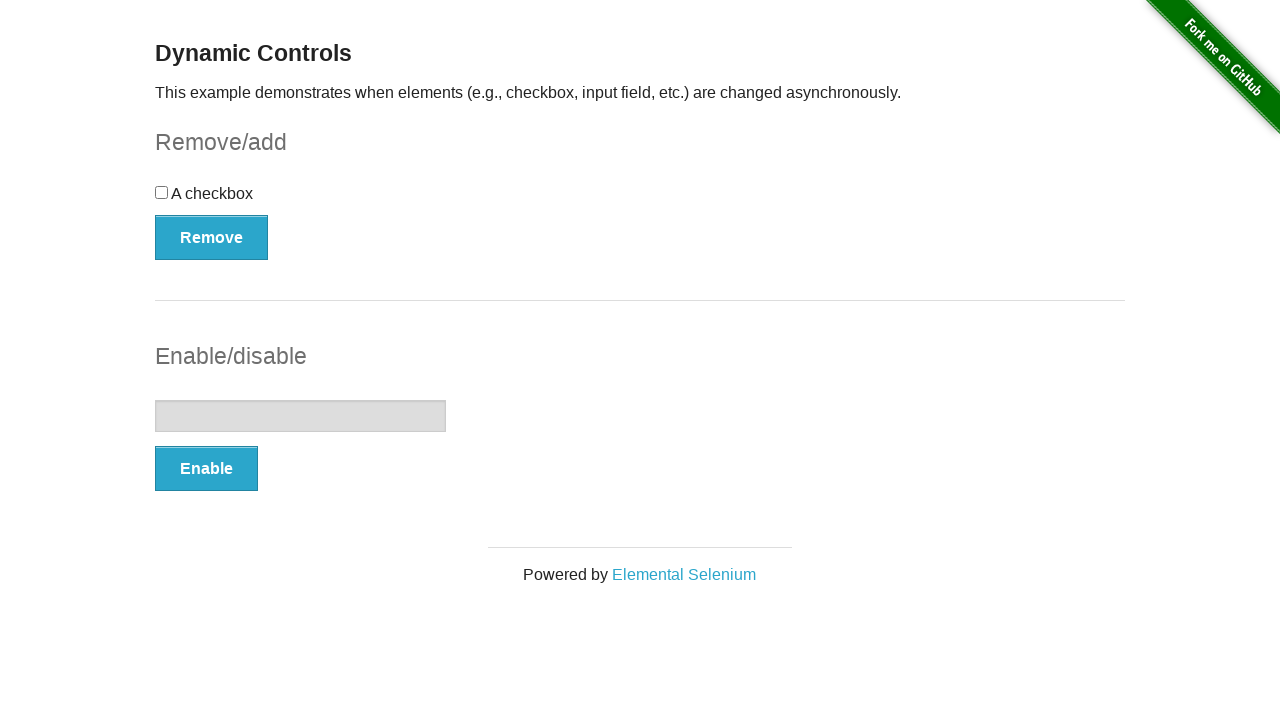

Navigated to dynamic controls page
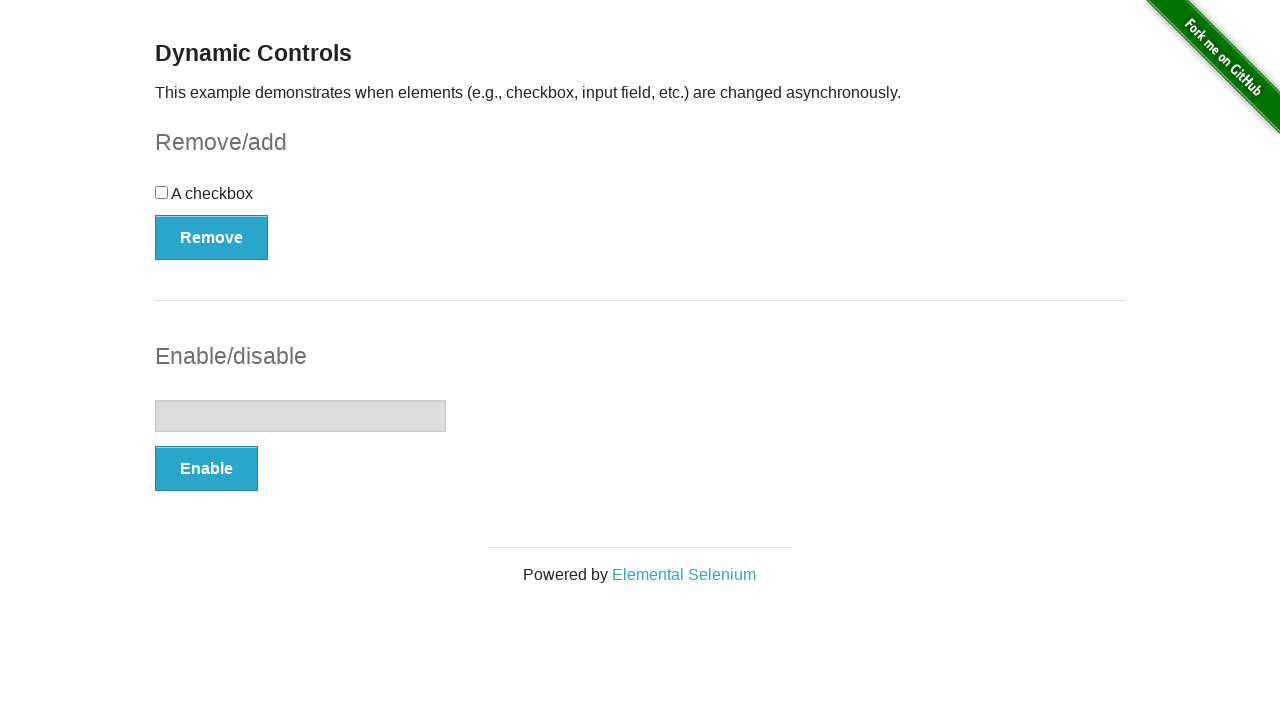

Clicked the Remove button at (212, 237) on xpath=//*[text()='Remove']
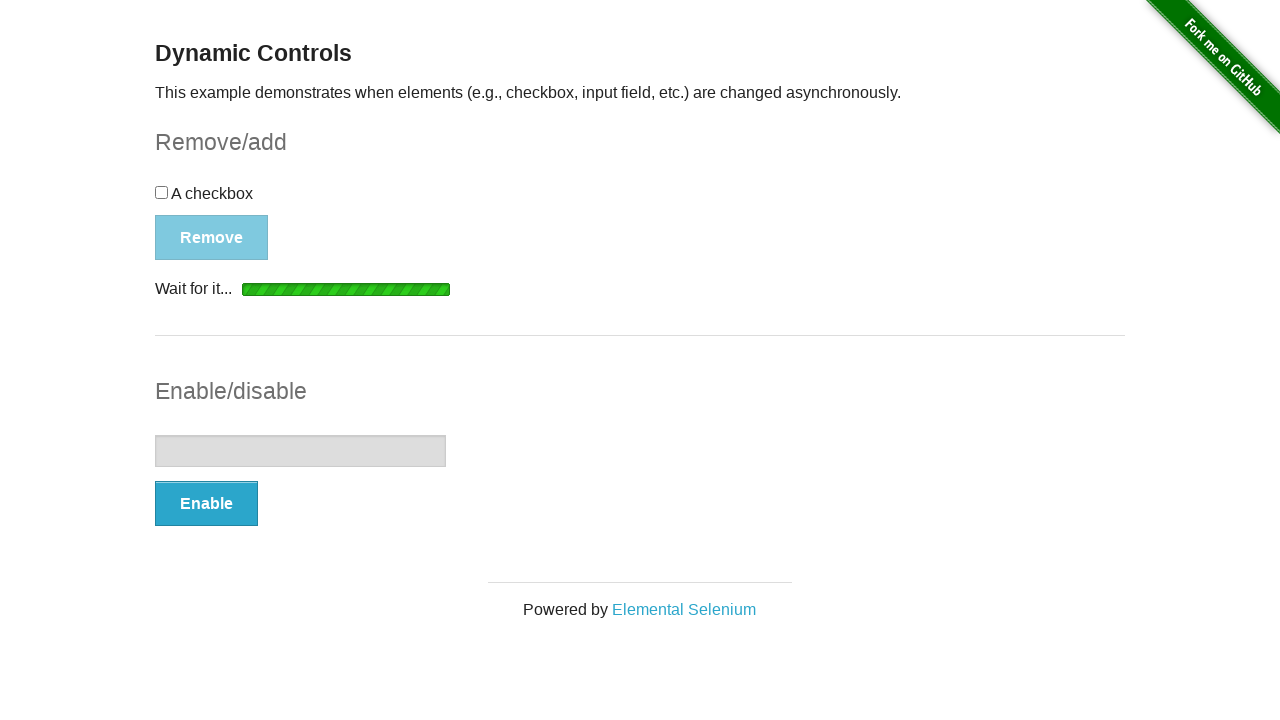

Waited for 'It's gone!' message to appear
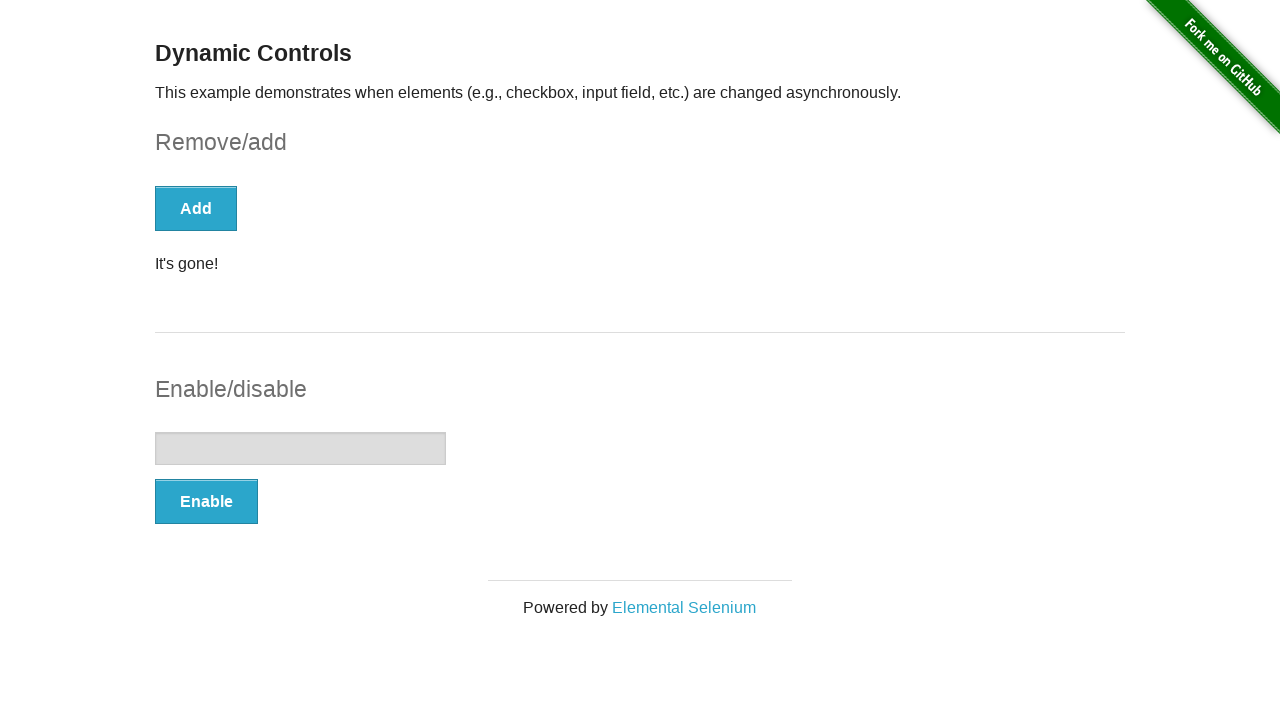

Verified 'It's gone!' message is visible
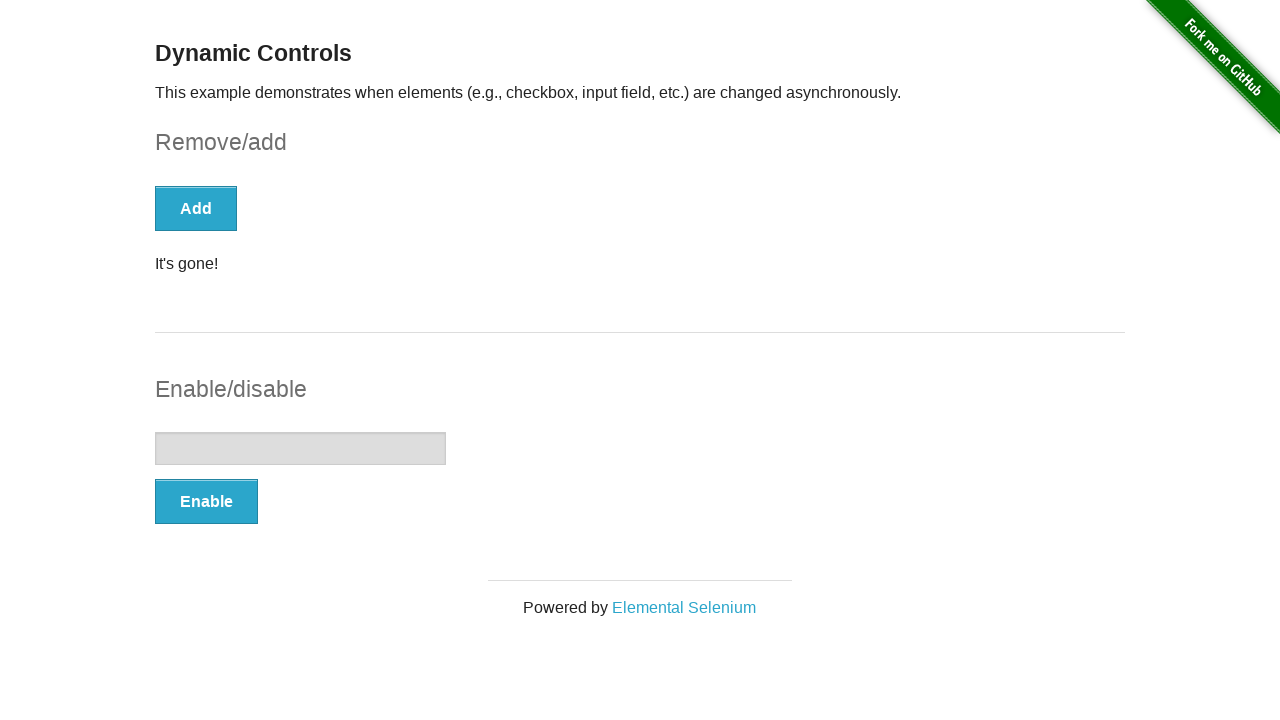

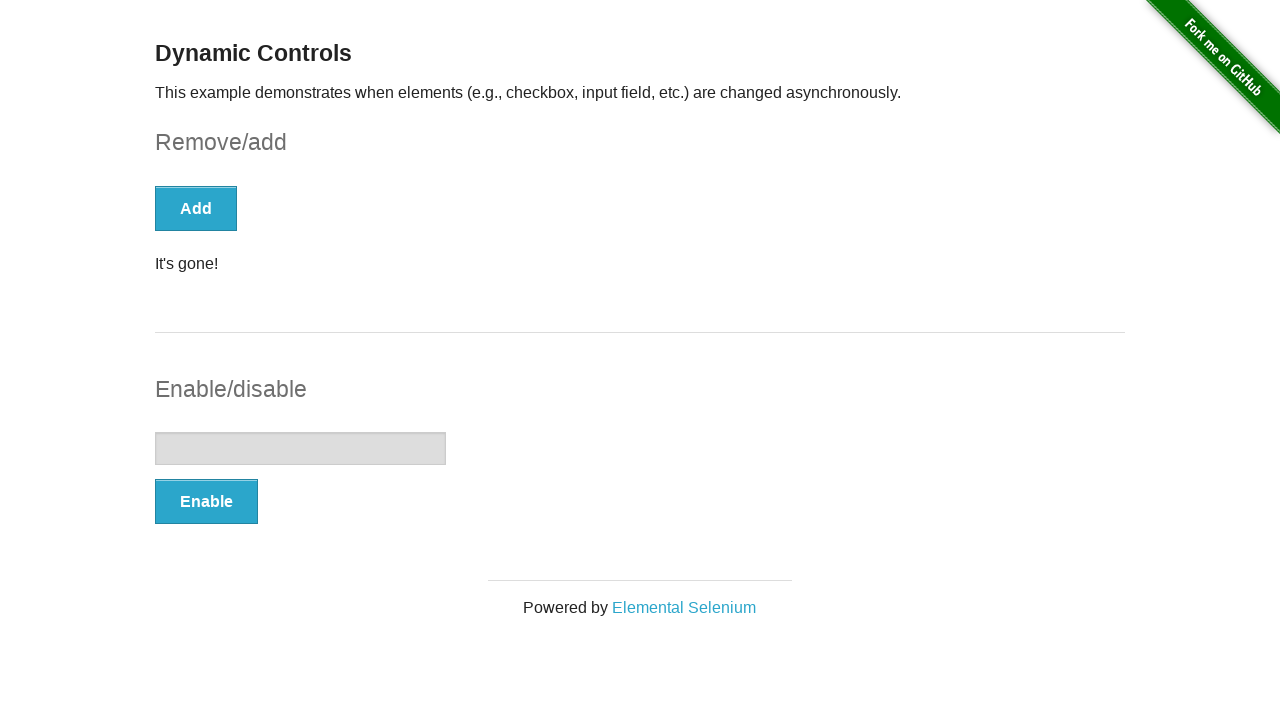